Opens Walla news website to verify it loads correctly

Starting URL: https://www.walla.co.il

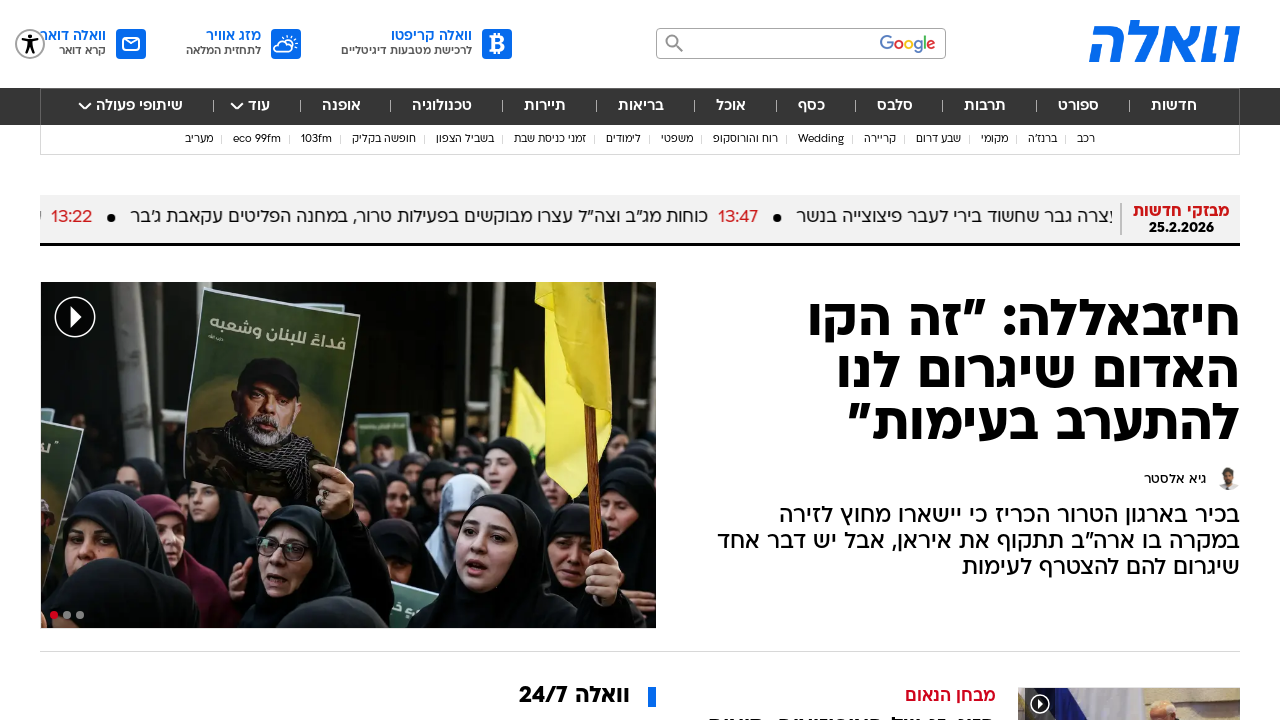

Walla news website loaded and DOM content ready
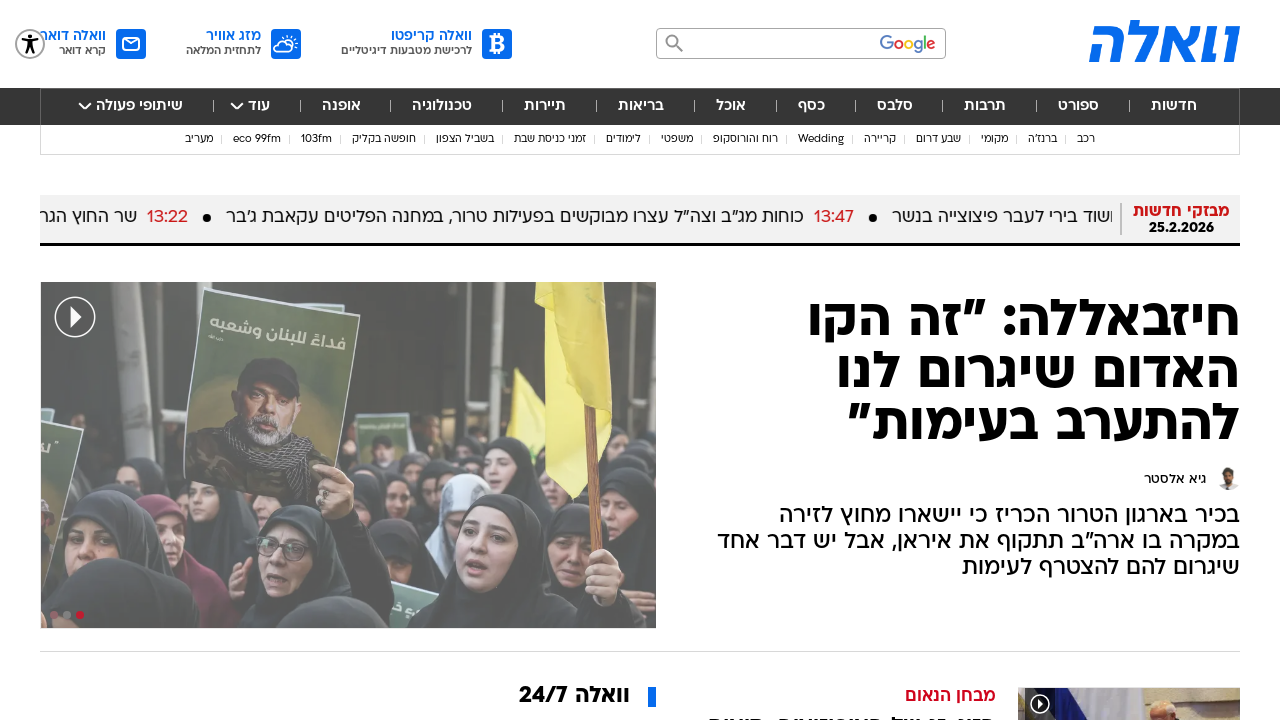

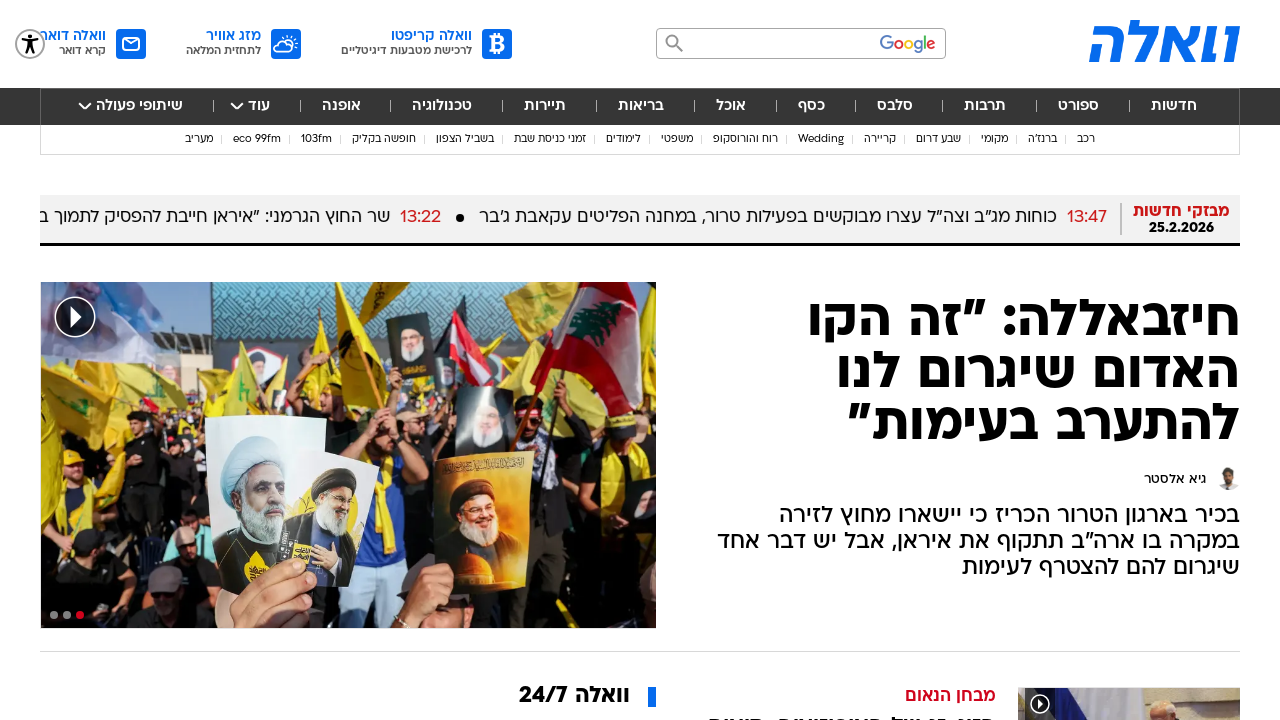